Tests jQuery ComboTree dropdown functionality by opening the dropdown and selecting multiple choices from the tree-style selection menu.

Starting URL: https://www.jqueryscript.net/demo/Drop-Down-Combo-Tree/

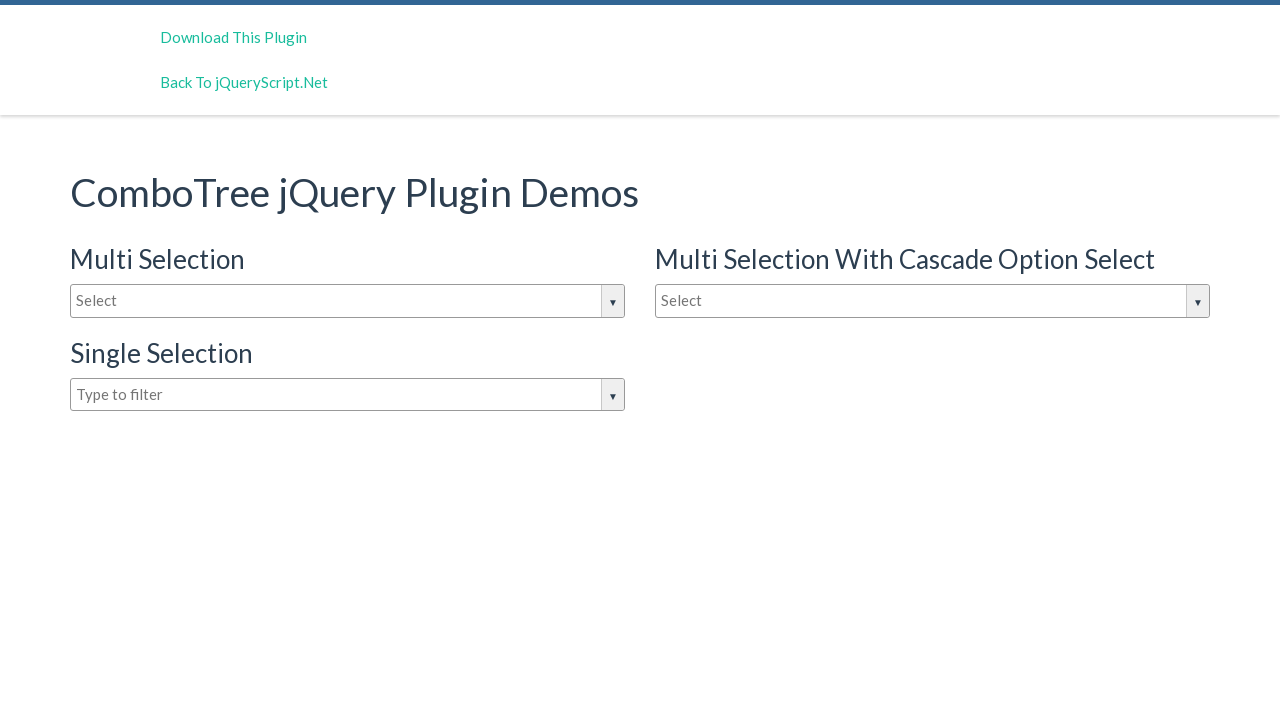

Waited 3 seconds for page to load
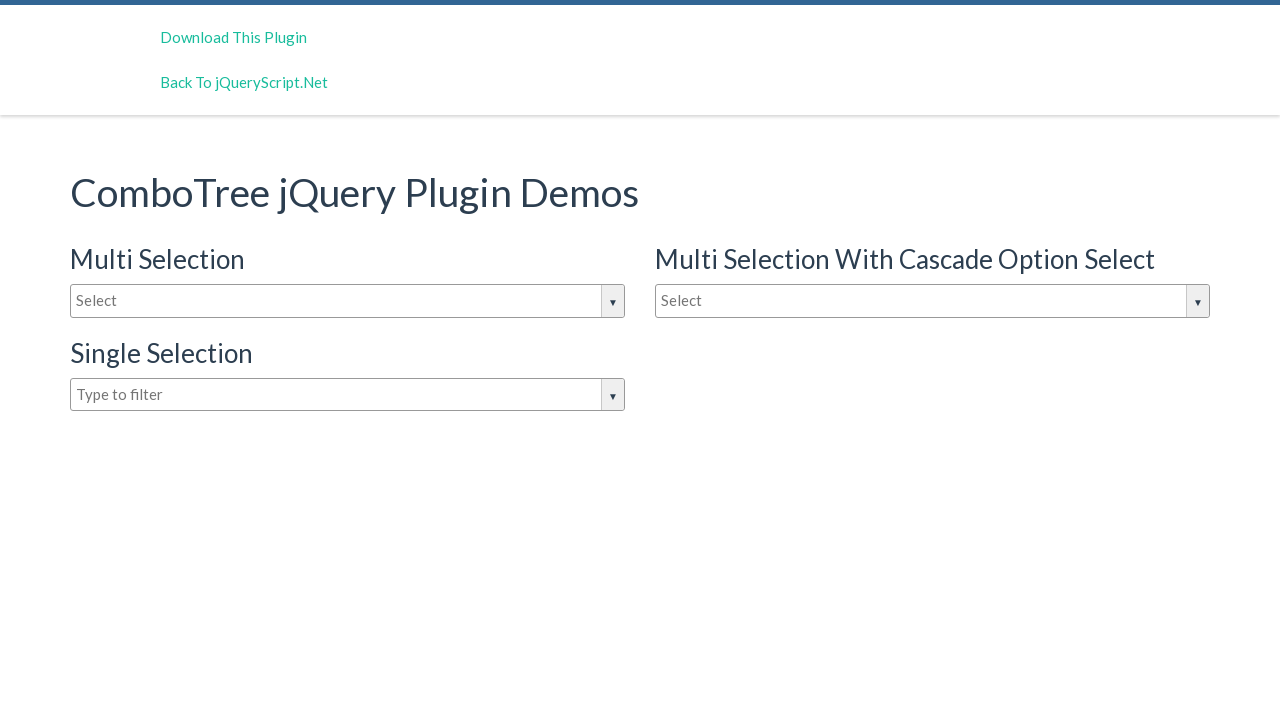

Clicked on the input box to open the jQuery ComboTree dropdown at (348, 301) on #justAnInputBox
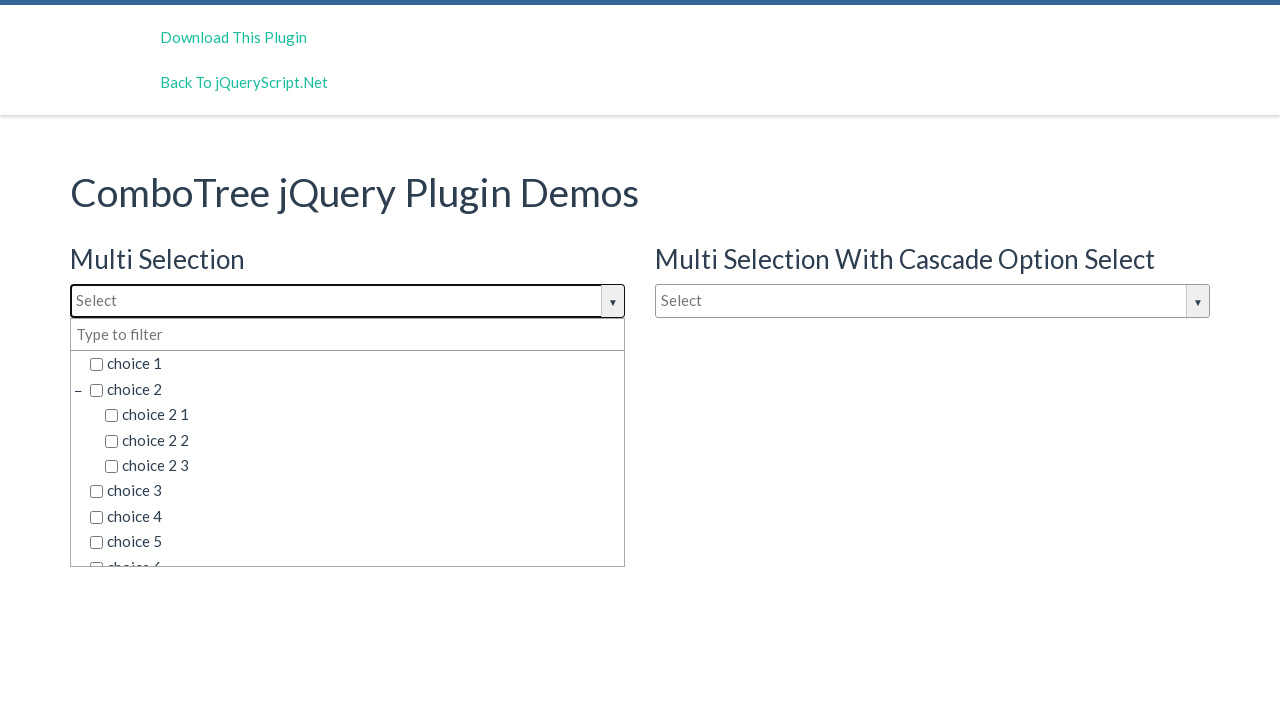

Dropdown menu opened and choices appeared
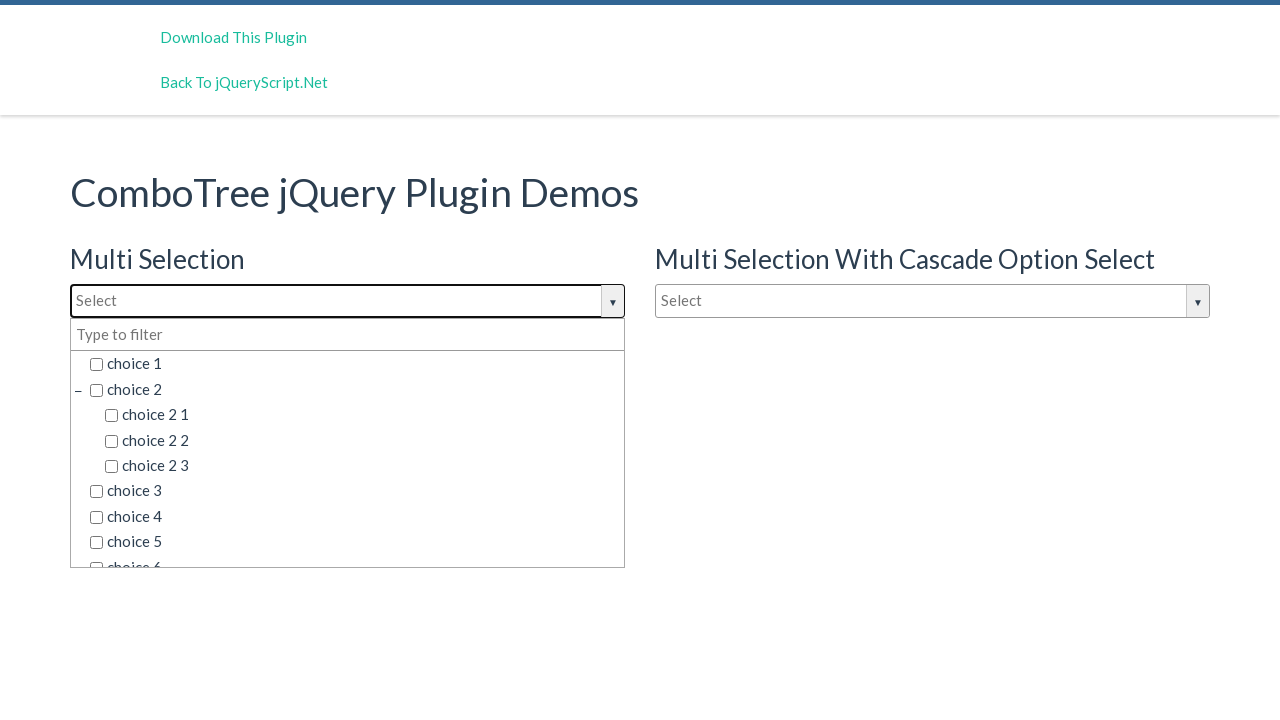

Selected 'choice 1' from the dropdown at (355, 364) on span.comboTreeItemTitle:has-text('choice 1')
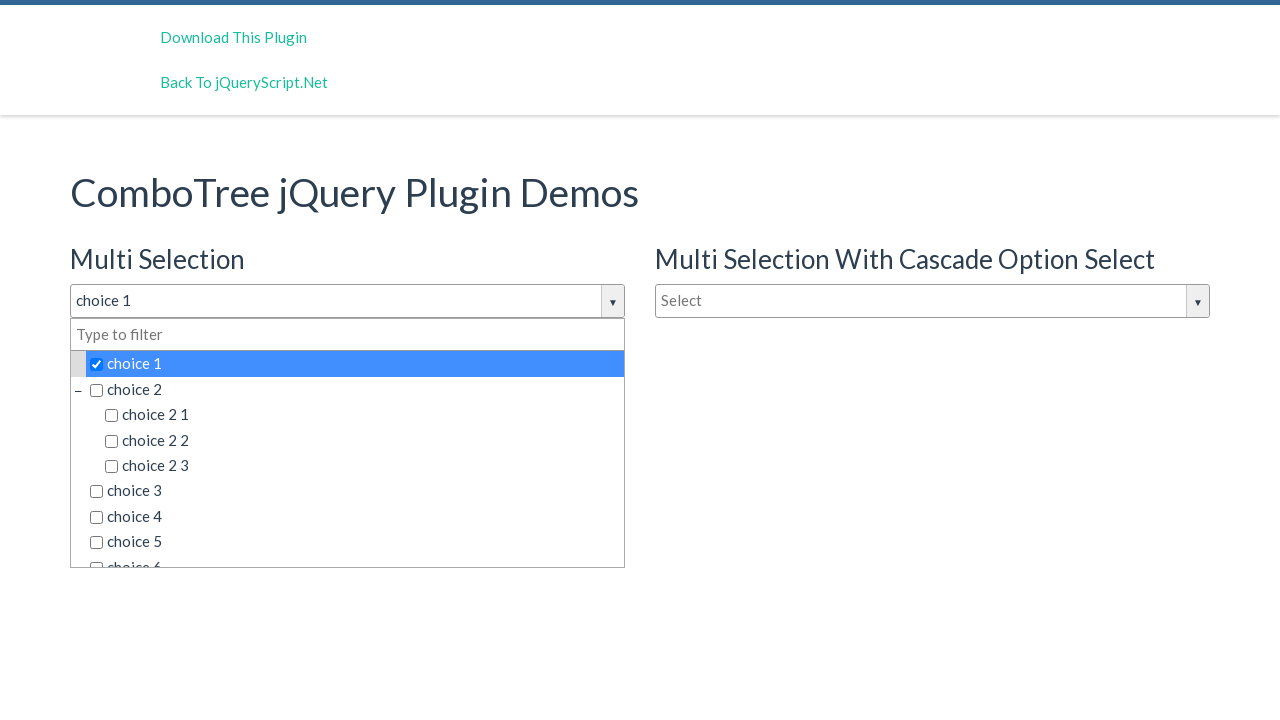

Selected 'choice 2' from the dropdown at (355, 389) on span.comboTreeItemTitle:has-text('choice 2')
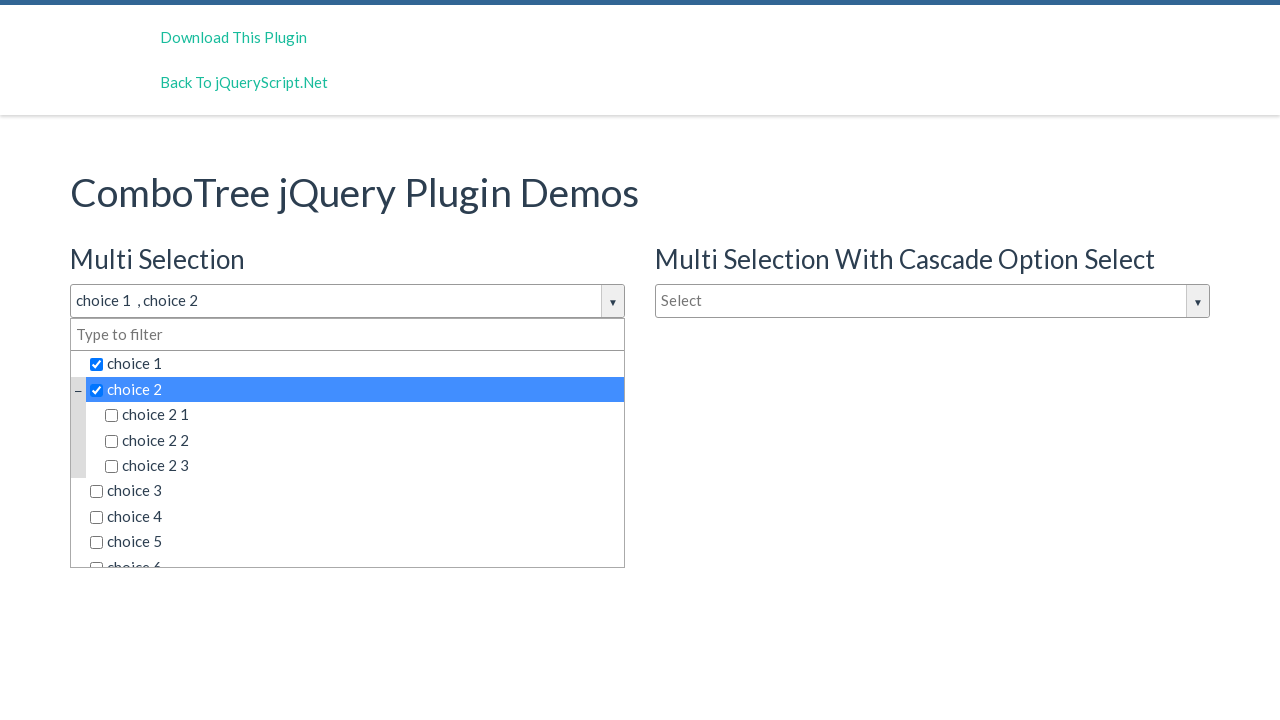

Selected 'choice 2 1' from the dropdown tree at (362, 415) on span.comboTreeItemTitle:has-text('choice 2 1')
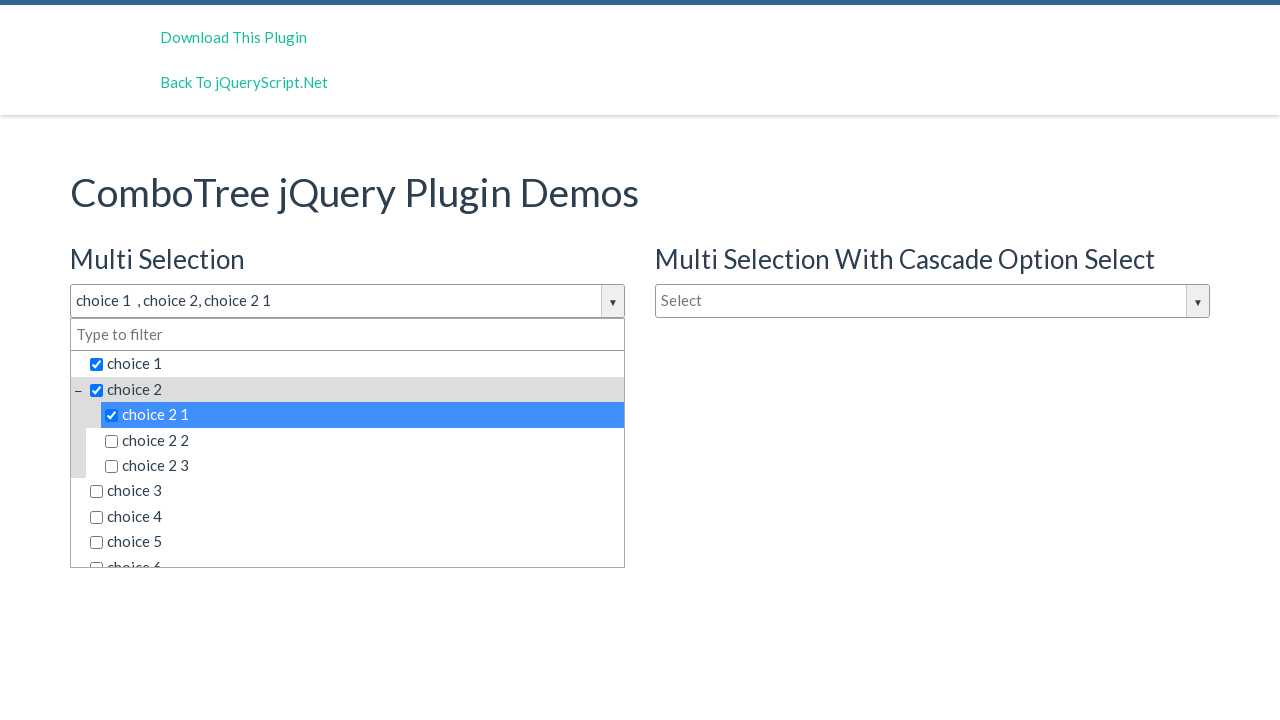

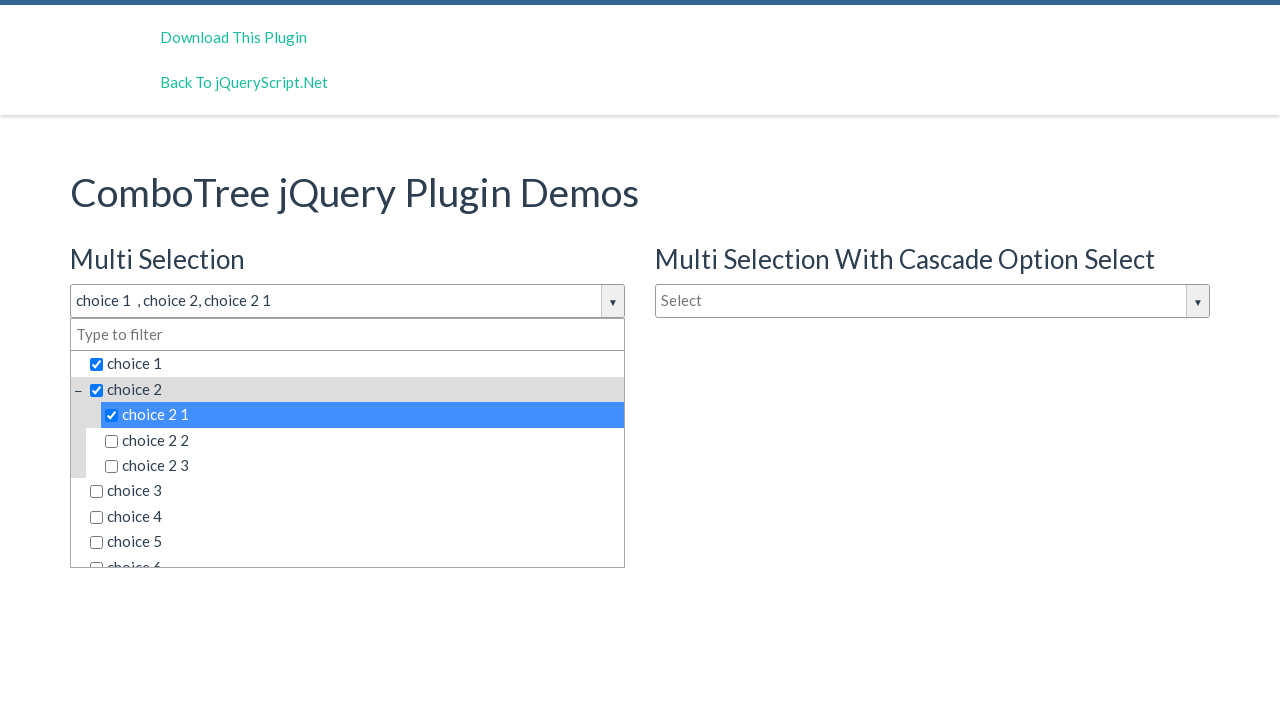